Tests that the currently applied filter is highlighted

Starting URL: https://demo.playwright.dev/todomvc

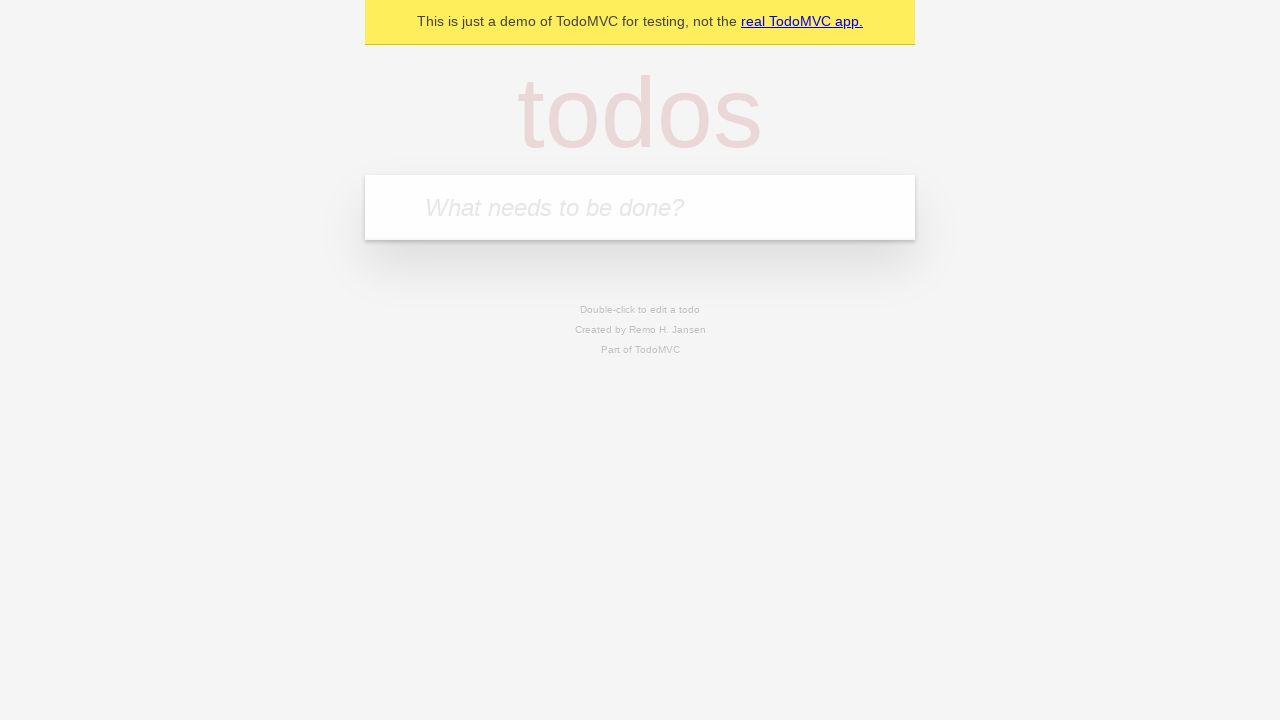

Located the 'What needs to be done?' input field
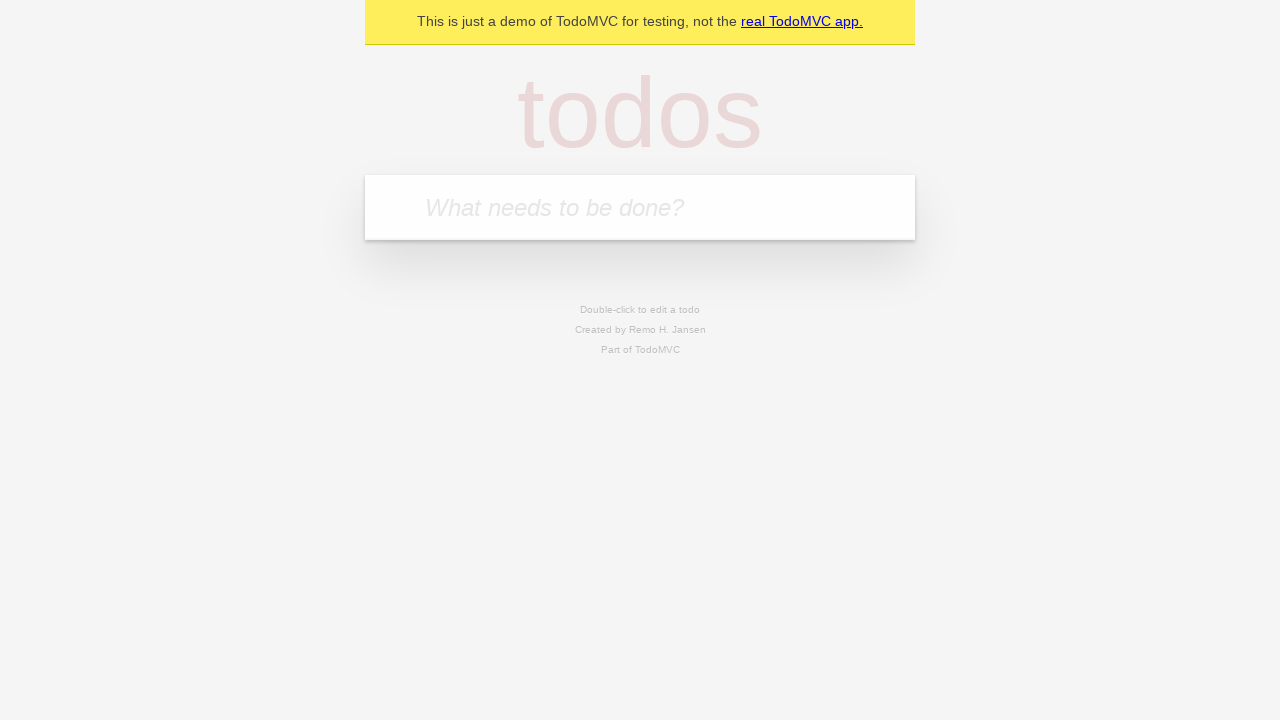

Filled input field with 'buy some cheese' on internal:attr=[placeholder="What needs to be done?"i]
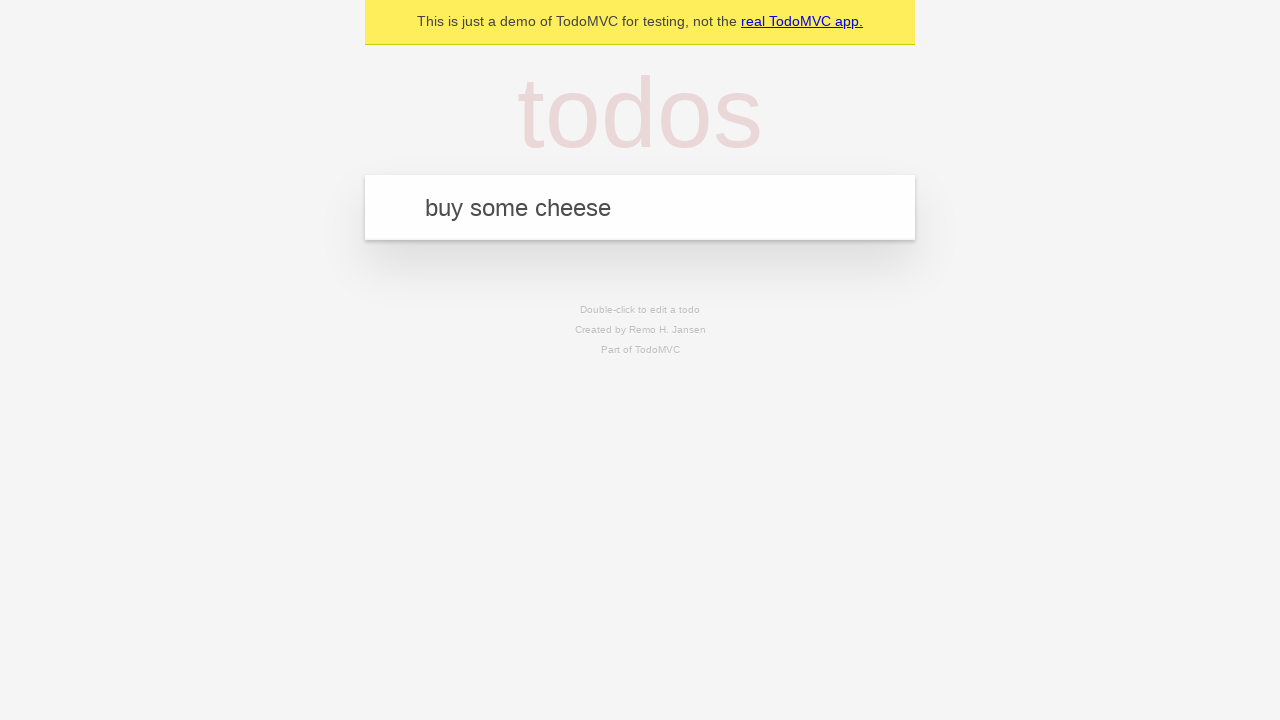

Pressed Enter to create todo 'buy some cheese' on internal:attr=[placeholder="What needs to be done?"i]
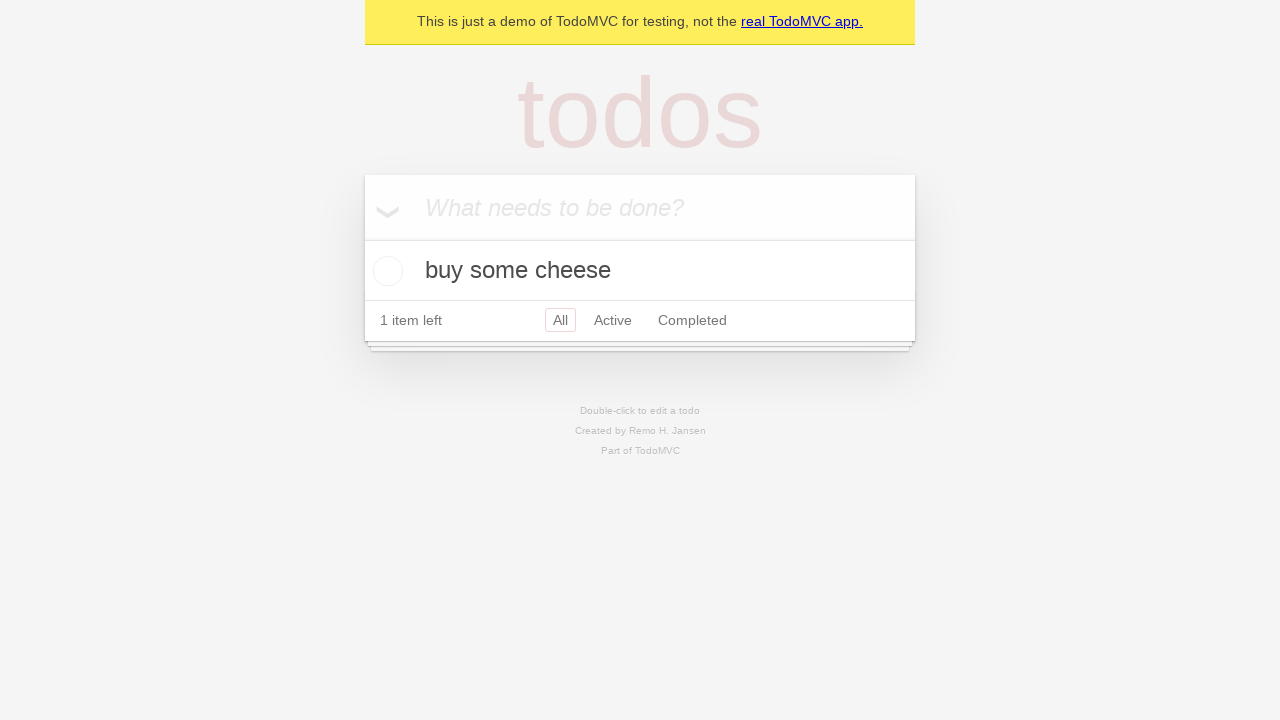

Filled input field with 'feed the cat' on internal:attr=[placeholder="What needs to be done?"i]
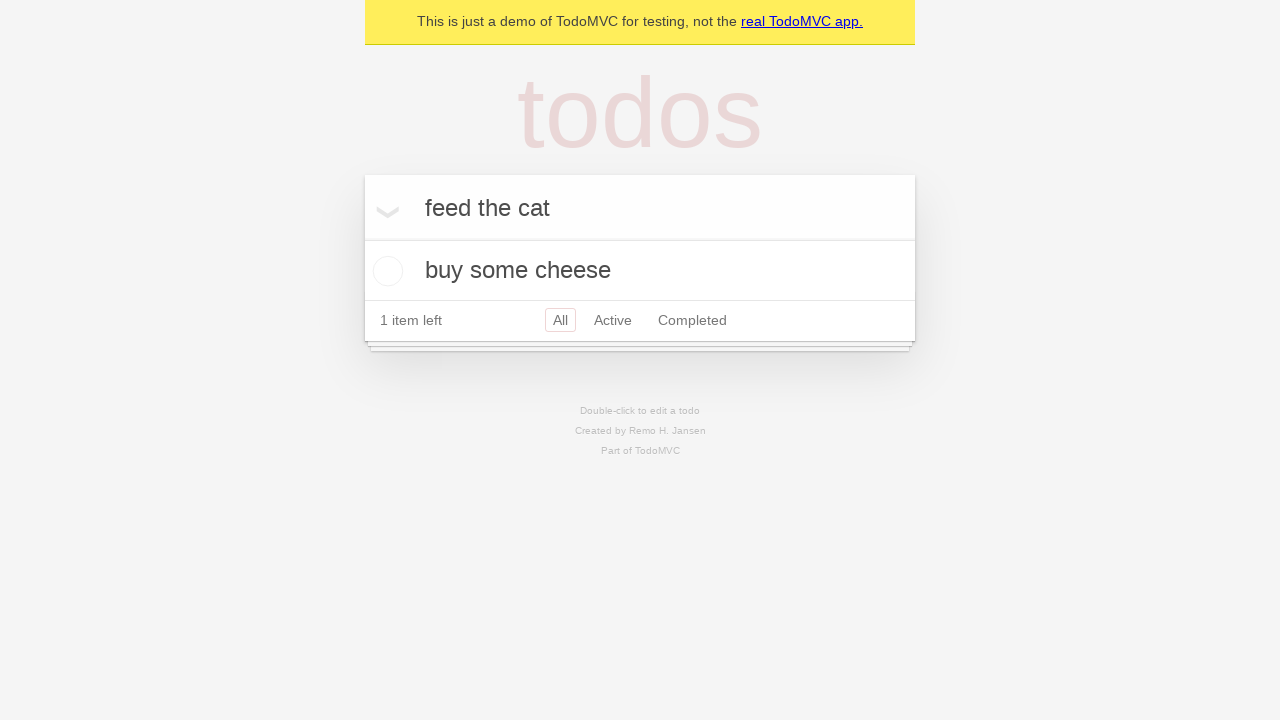

Pressed Enter to create todo 'feed the cat' on internal:attr=[placeholder="What needs to be done?"i]
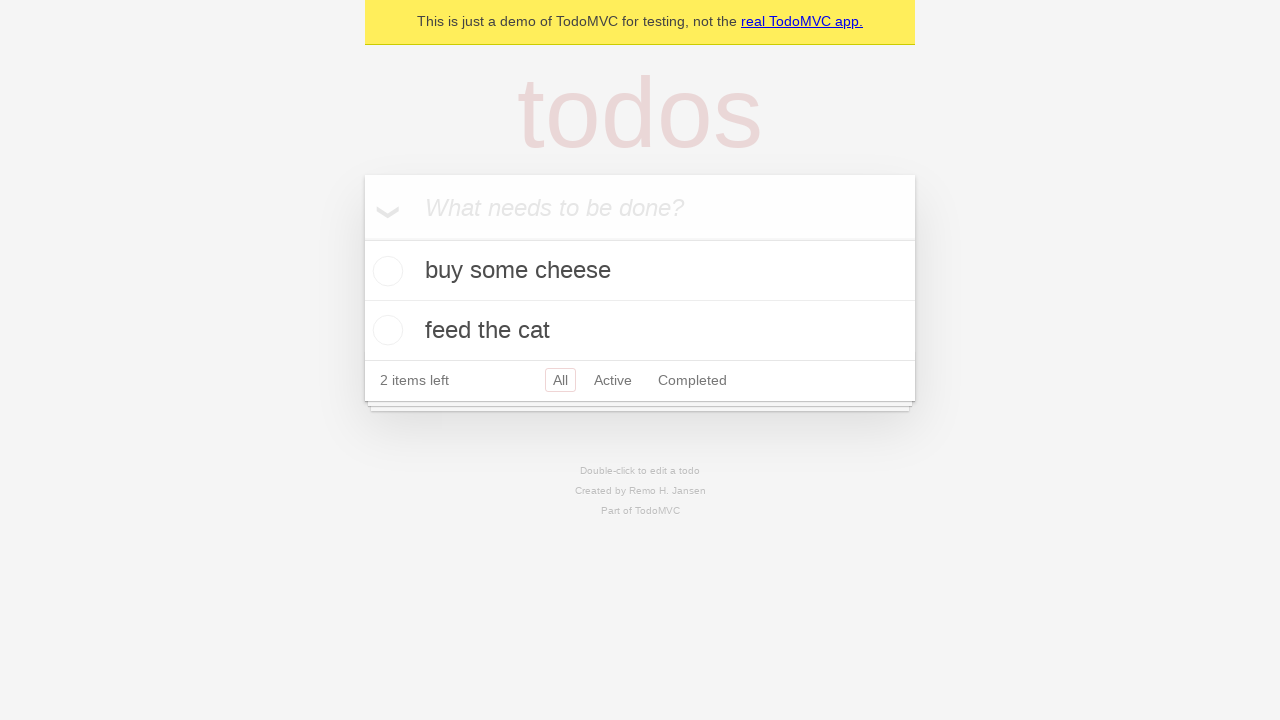

Filled input field with 'book a doctors appointment' on internal:attr=[placeholder="What needs to be done?"i]
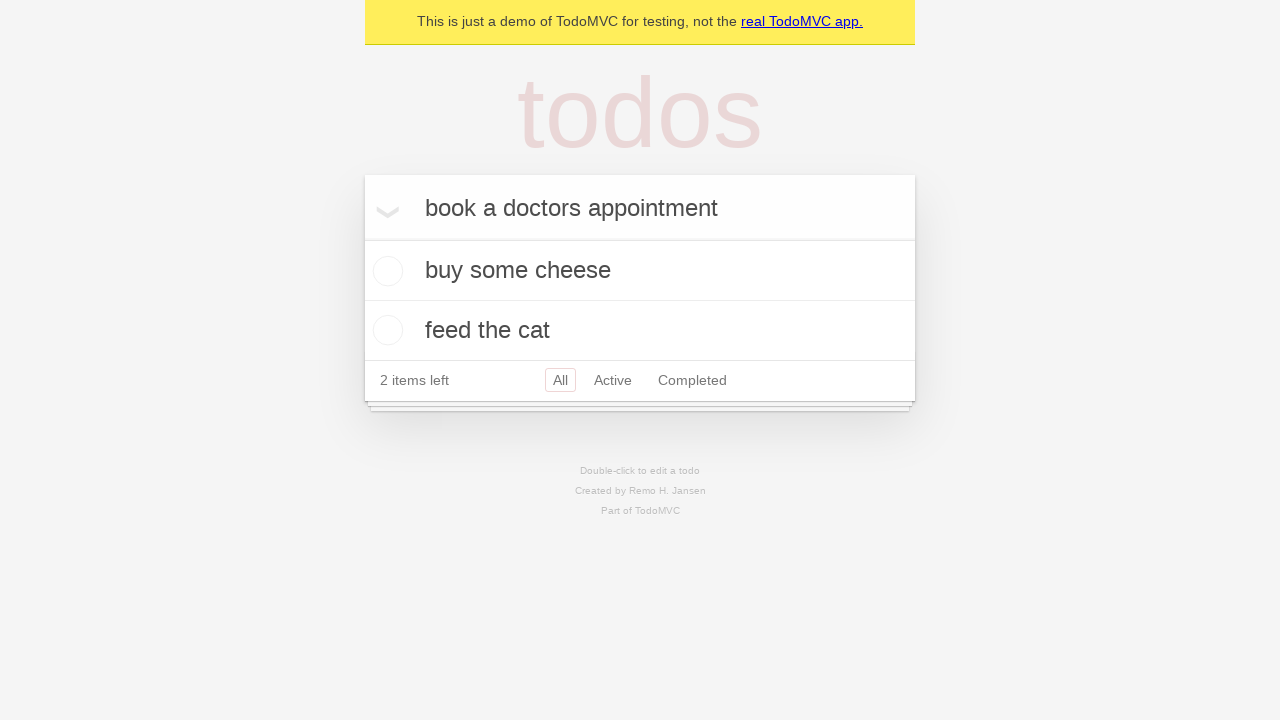

Pressed Enter to create todo 'book a doctors appointment' on internal:attr=[placeholder="What needs to be done?"i]
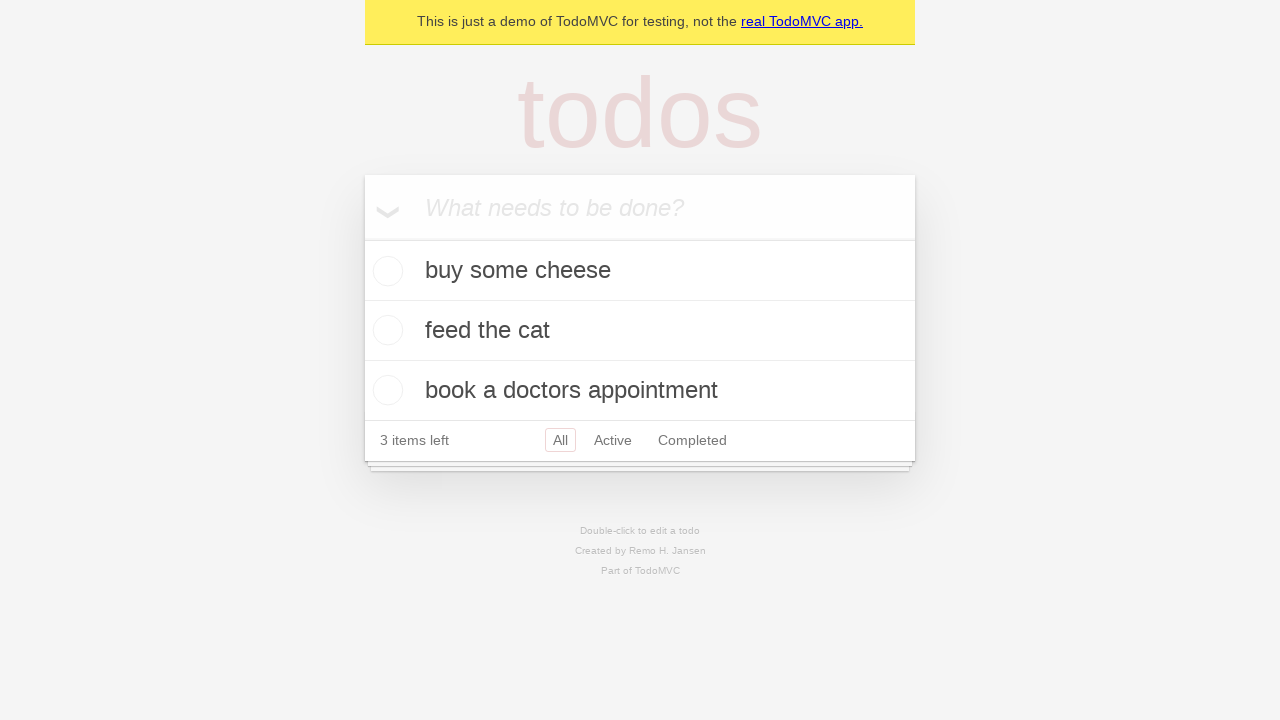

Clicked the Active filter link at (613, 440) on internal:role=link[name="Active"i]
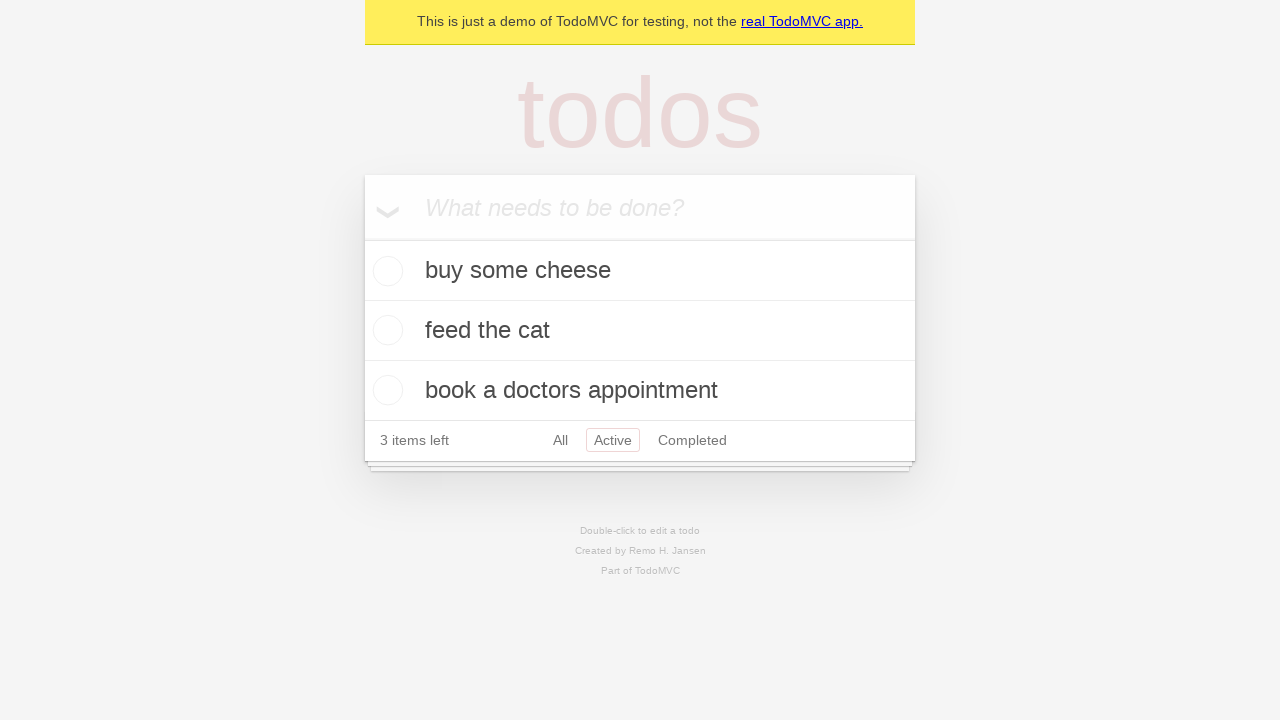

Clicked the Completed filter link to verify it is highlighted as the currently applied filter at (692, 440) on internal:role=link[name="Completed"i]
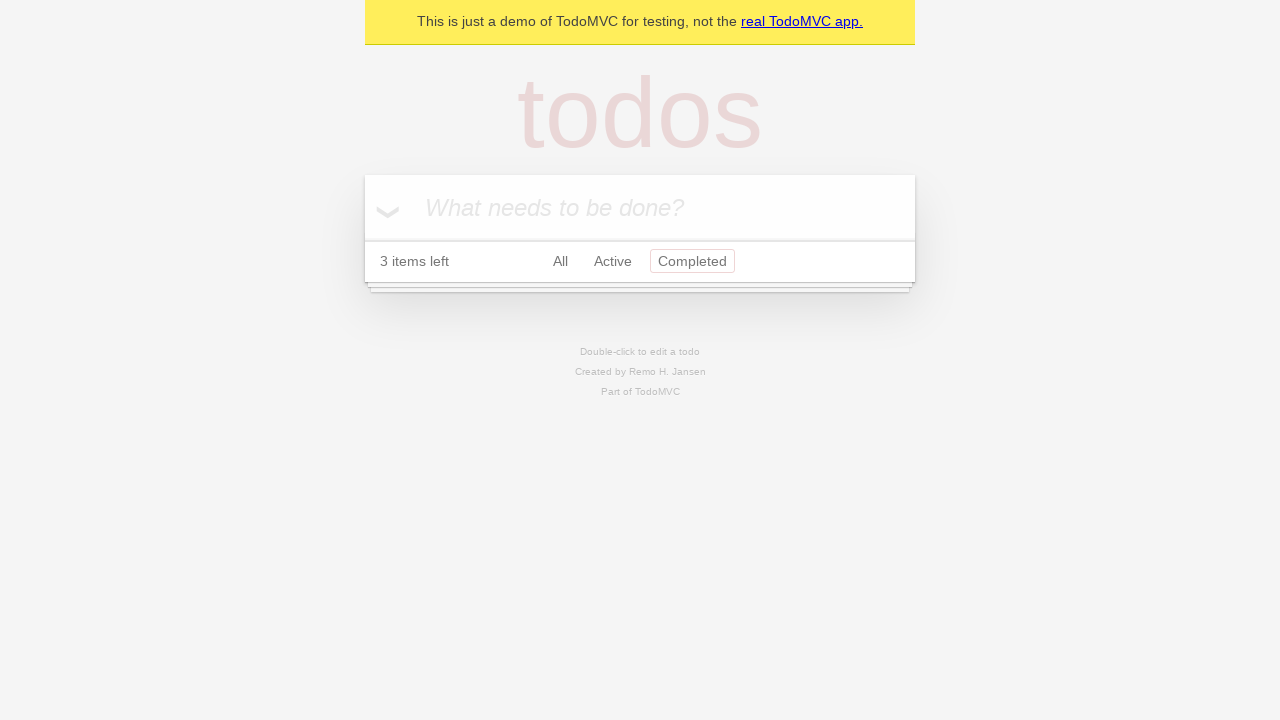

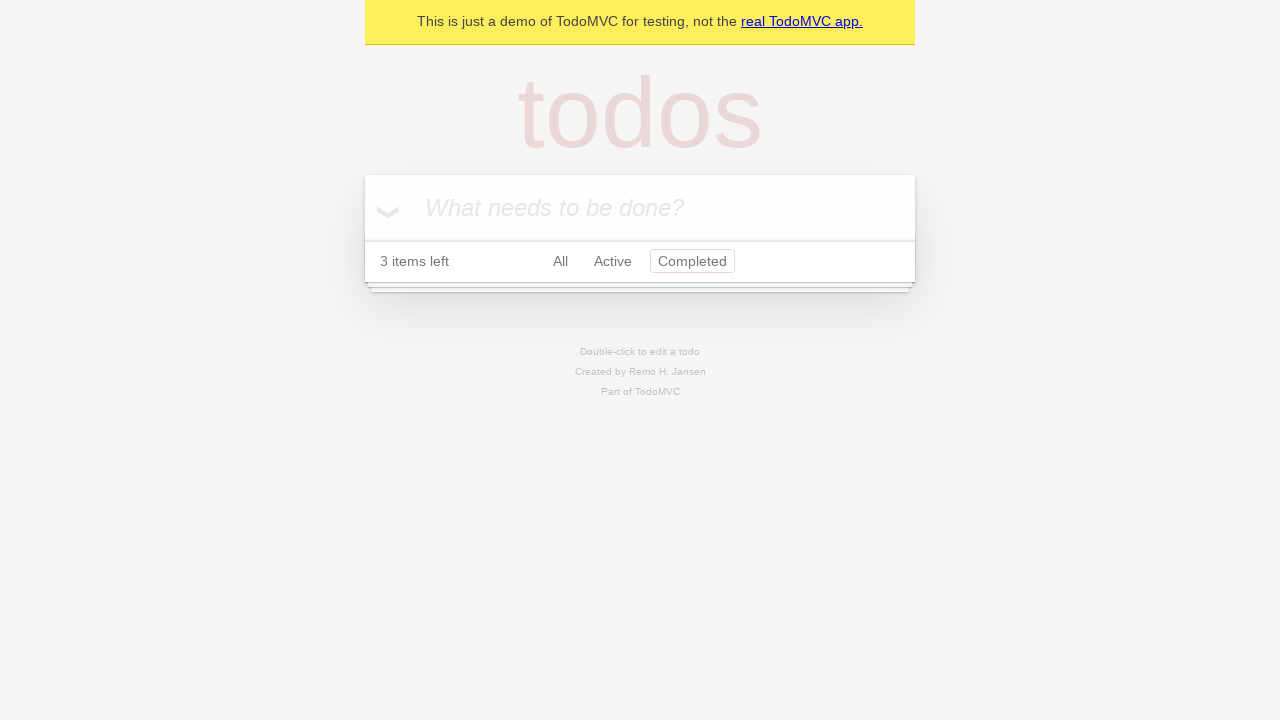